Tests handling a confirmation alert by scrolling to the alerts section, clicking the Confirmation Alert button, and dismissing the dialog.

Starting URL: https://testautomationpractice.blogspot.com/

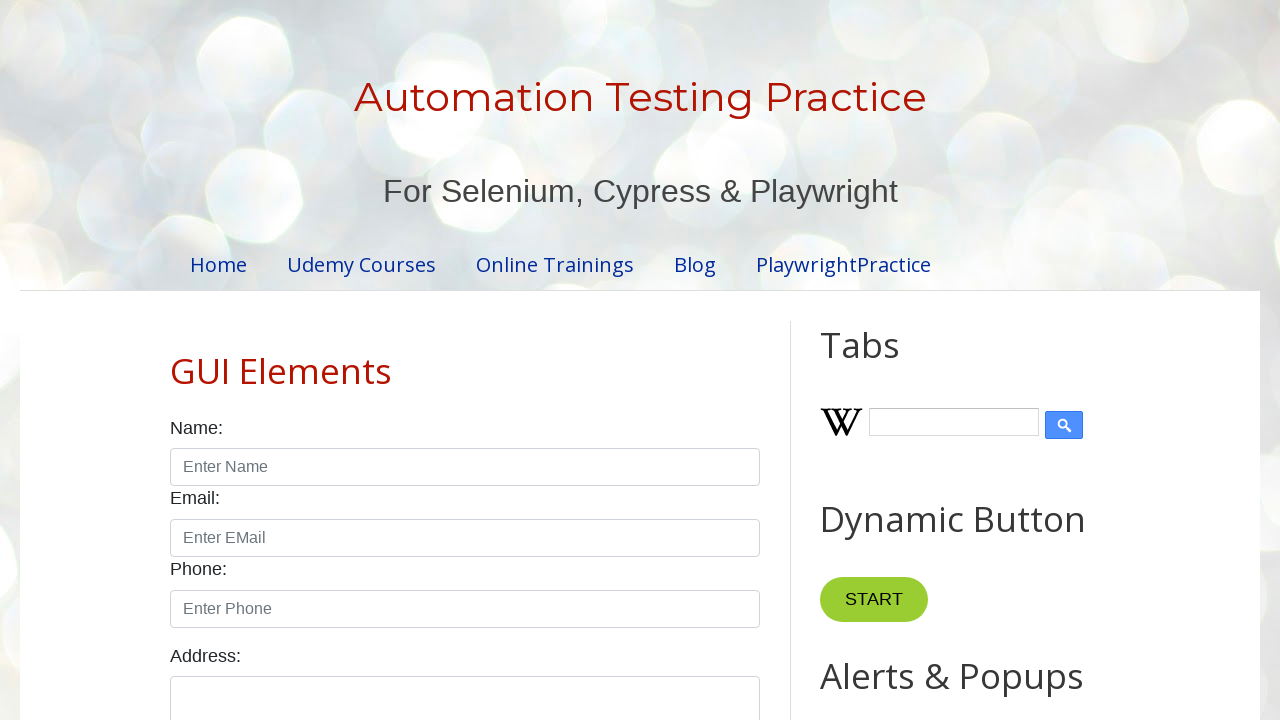

Set up dialog handler to dismiss confirmation alerts
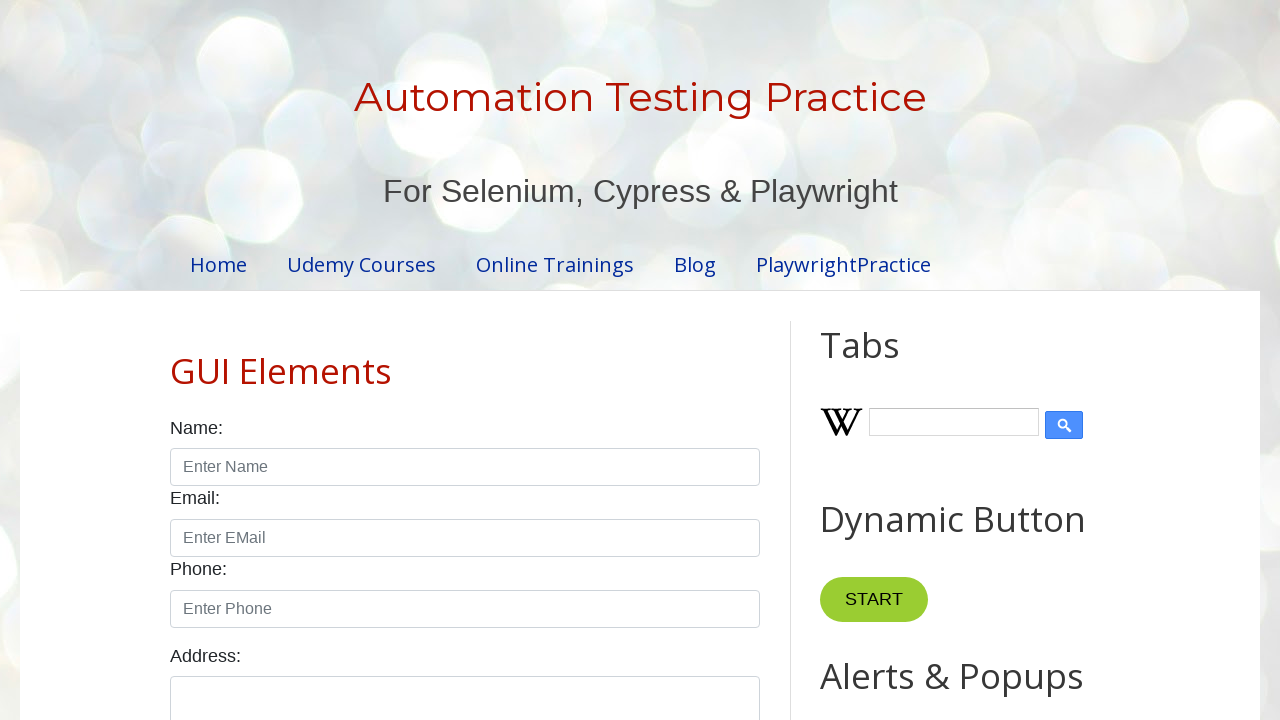

Scrolled to Alerts & Popups section
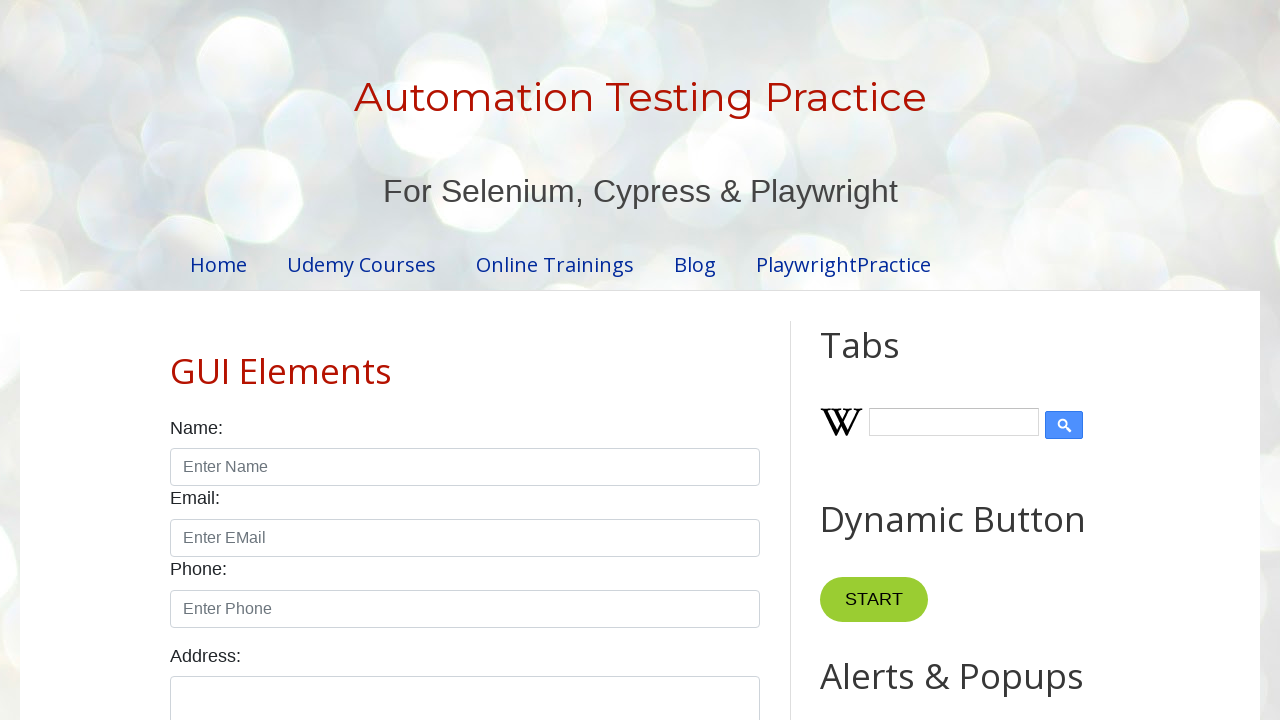

Clicked Confirmation Alert button at (912, 360) on internal:role=button[name="Confirmation Alert"i]
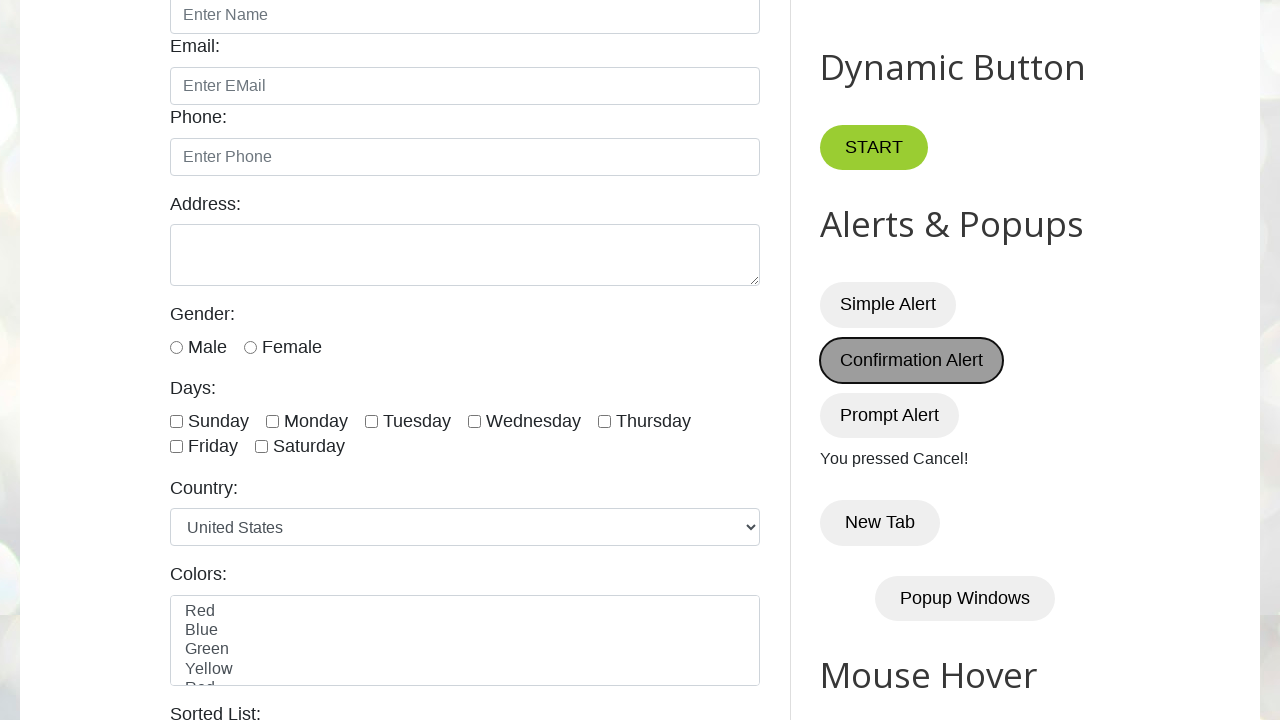

Waited for dialog to be handled and dismissed
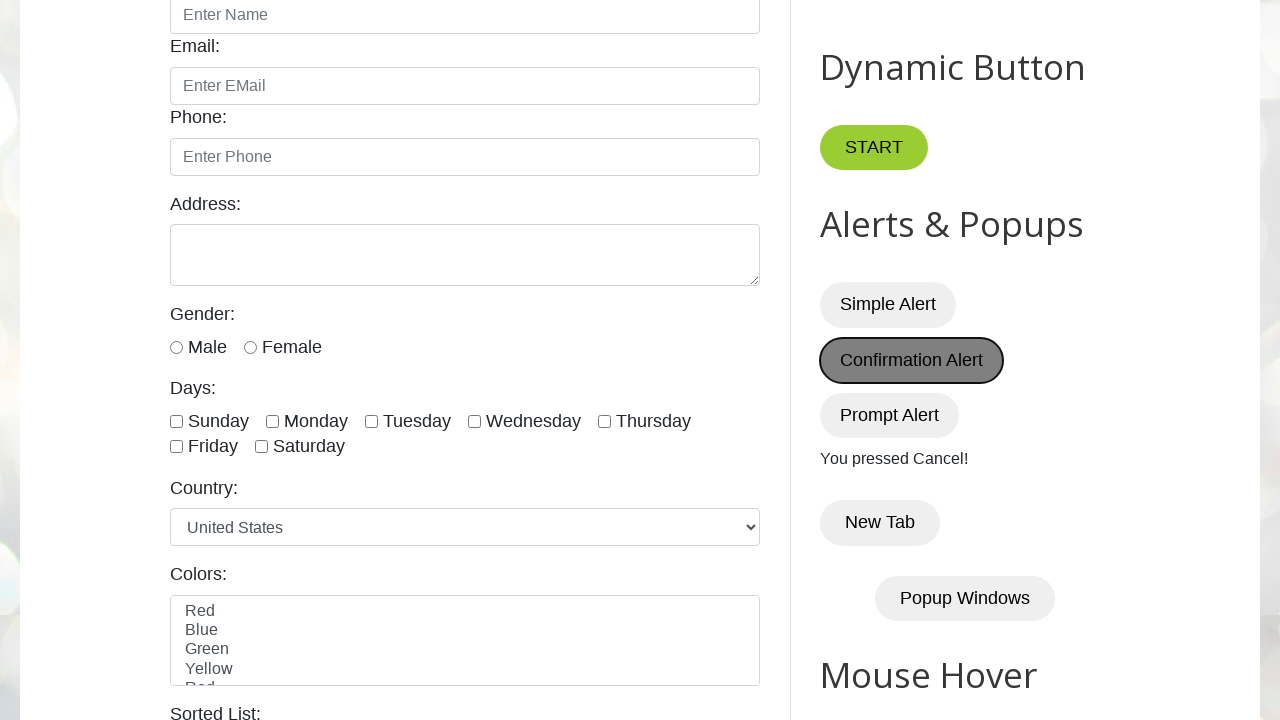

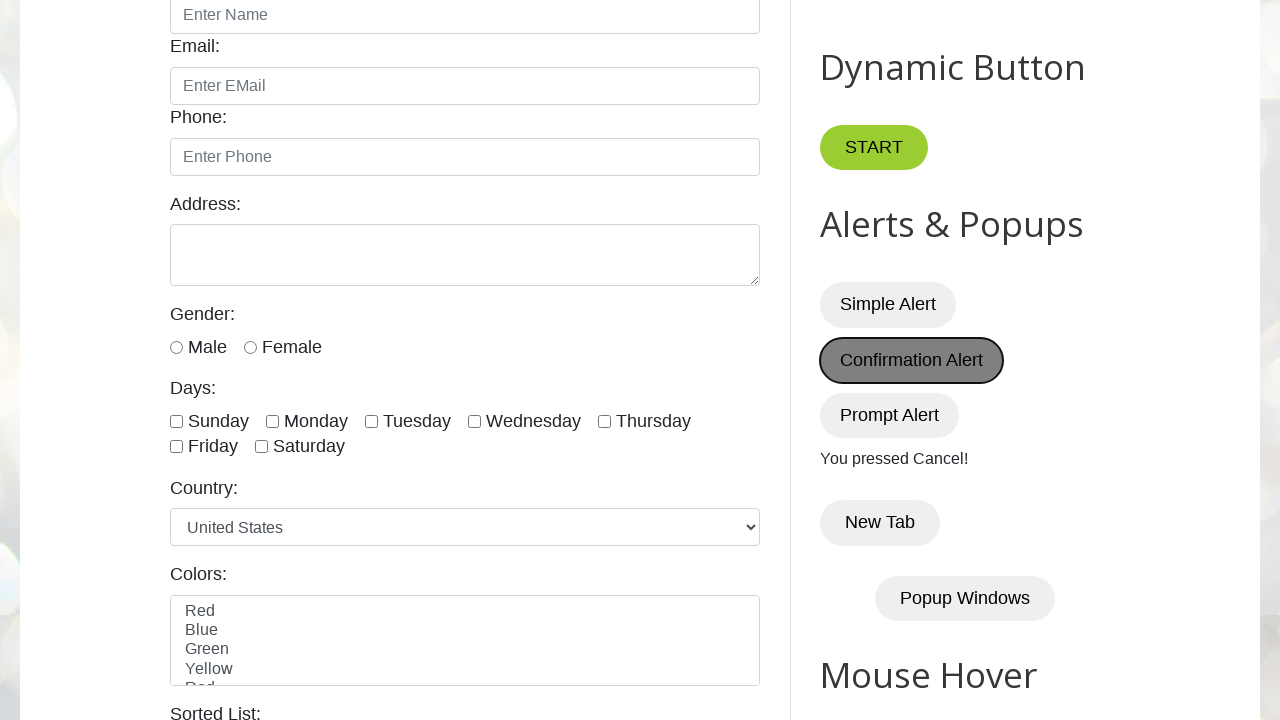